Tests browsing a product collection page and navigating through pagination to verify products are displayed and pagination works correctly.

Starting URL: https://rcklubben.dk/collections/all

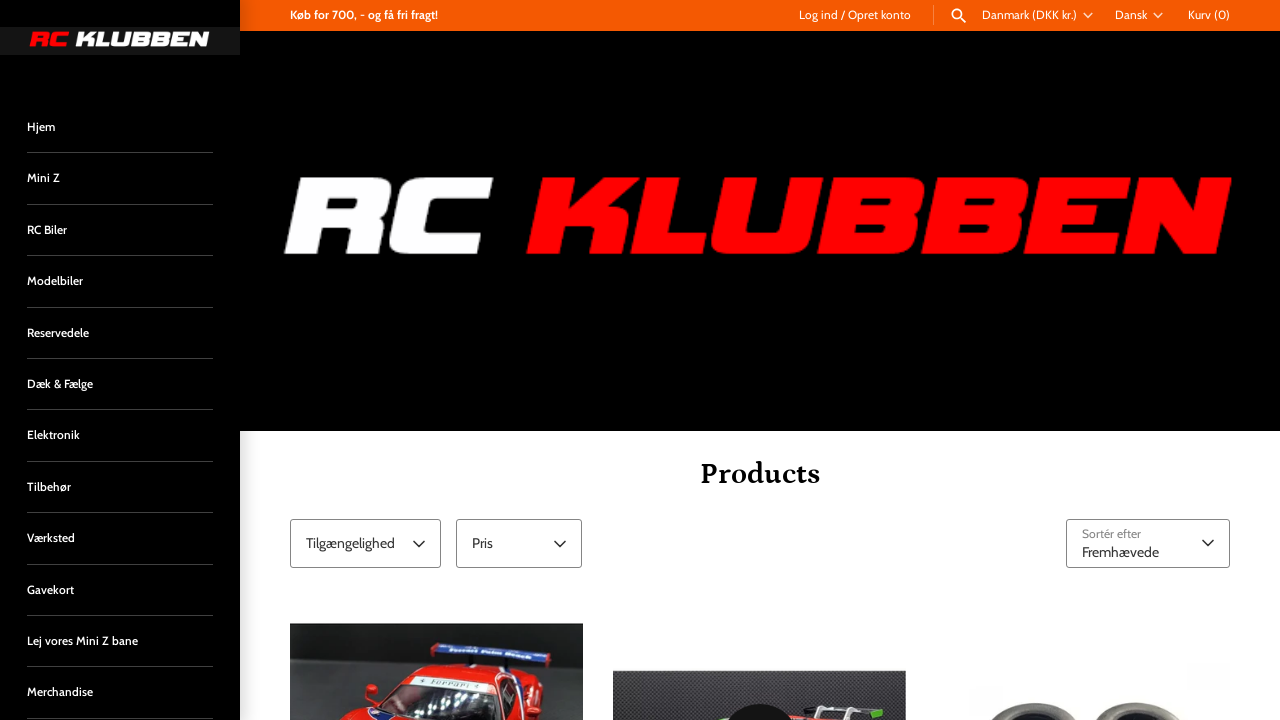

Waited for product listings to load on collection page
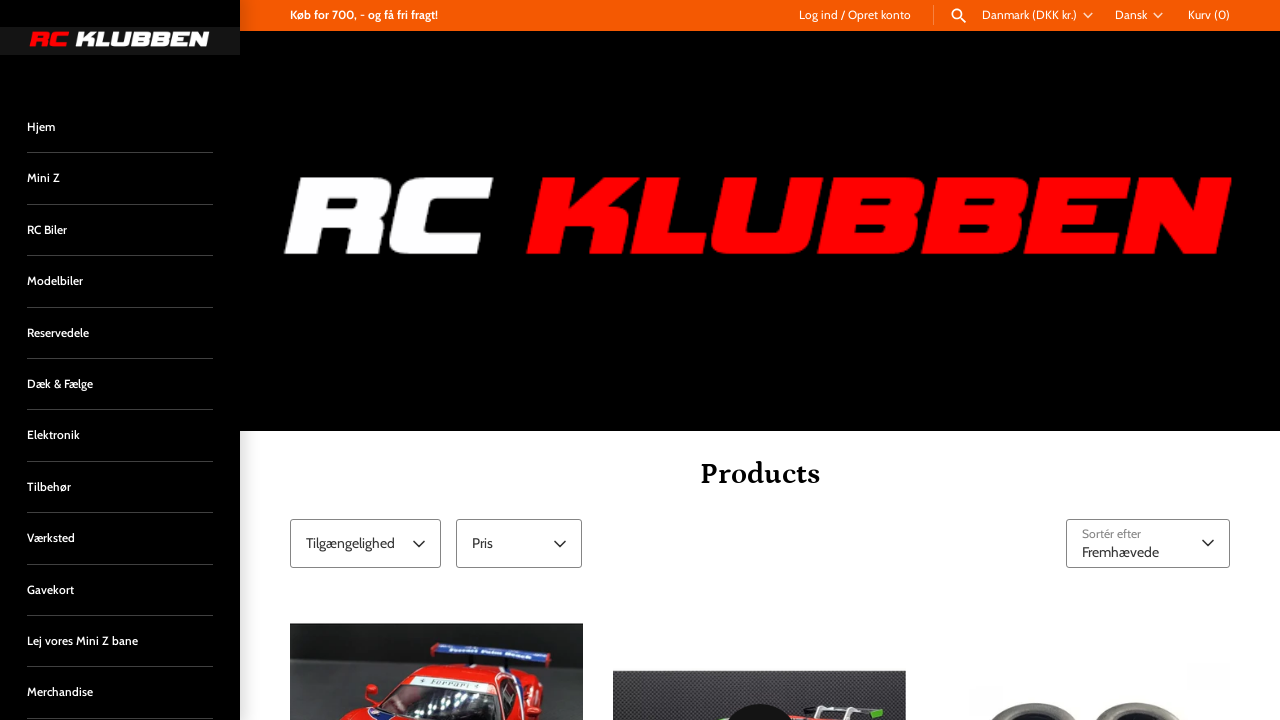

Located product elements on the page
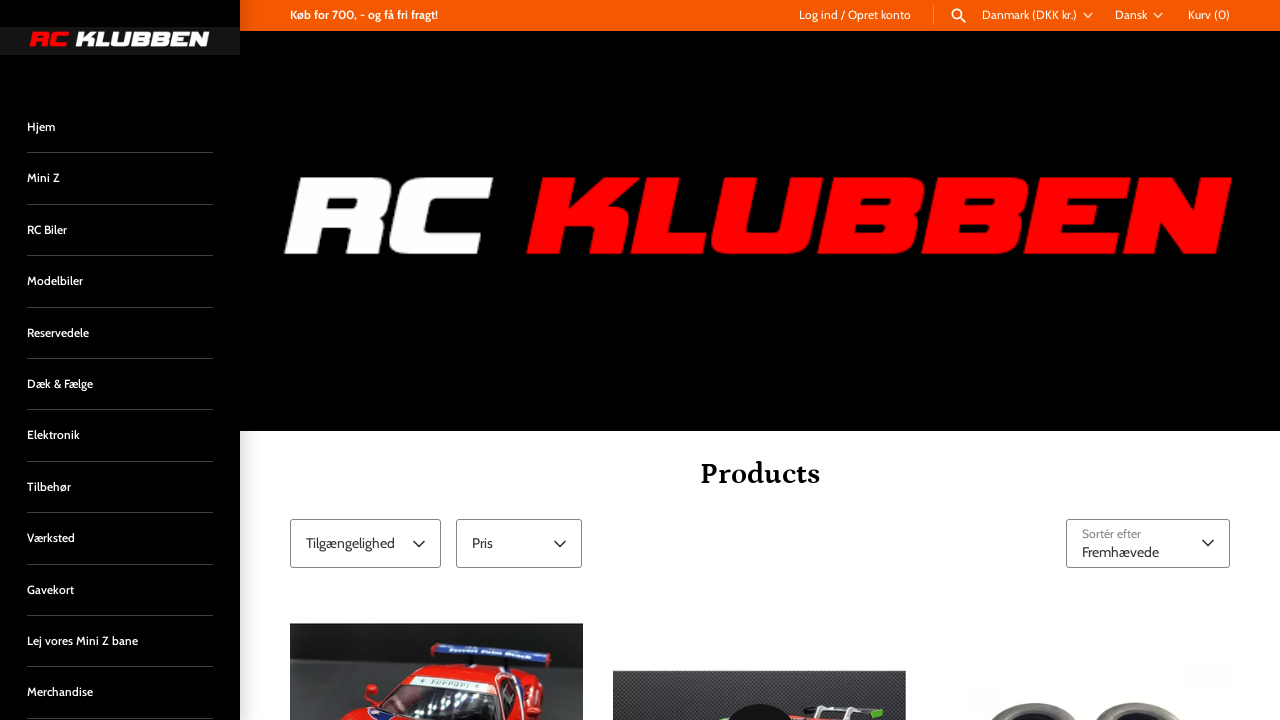

Verified first product is visible
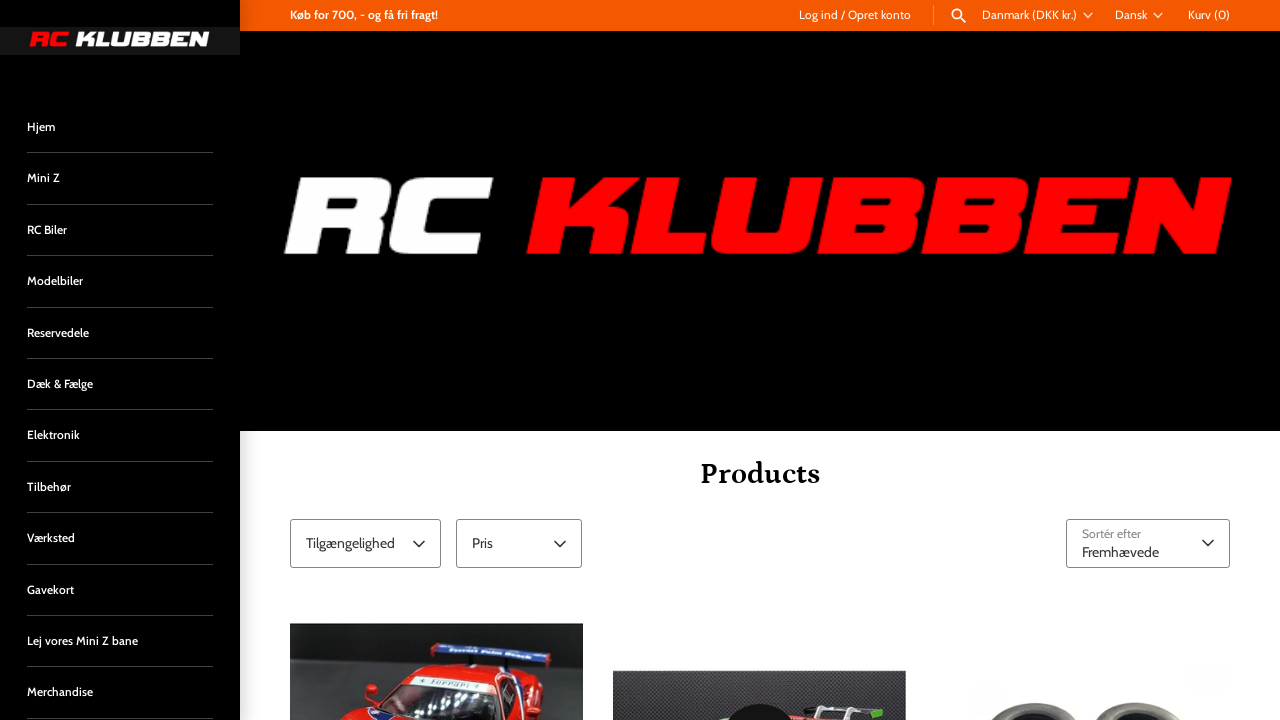

Located pagination next button
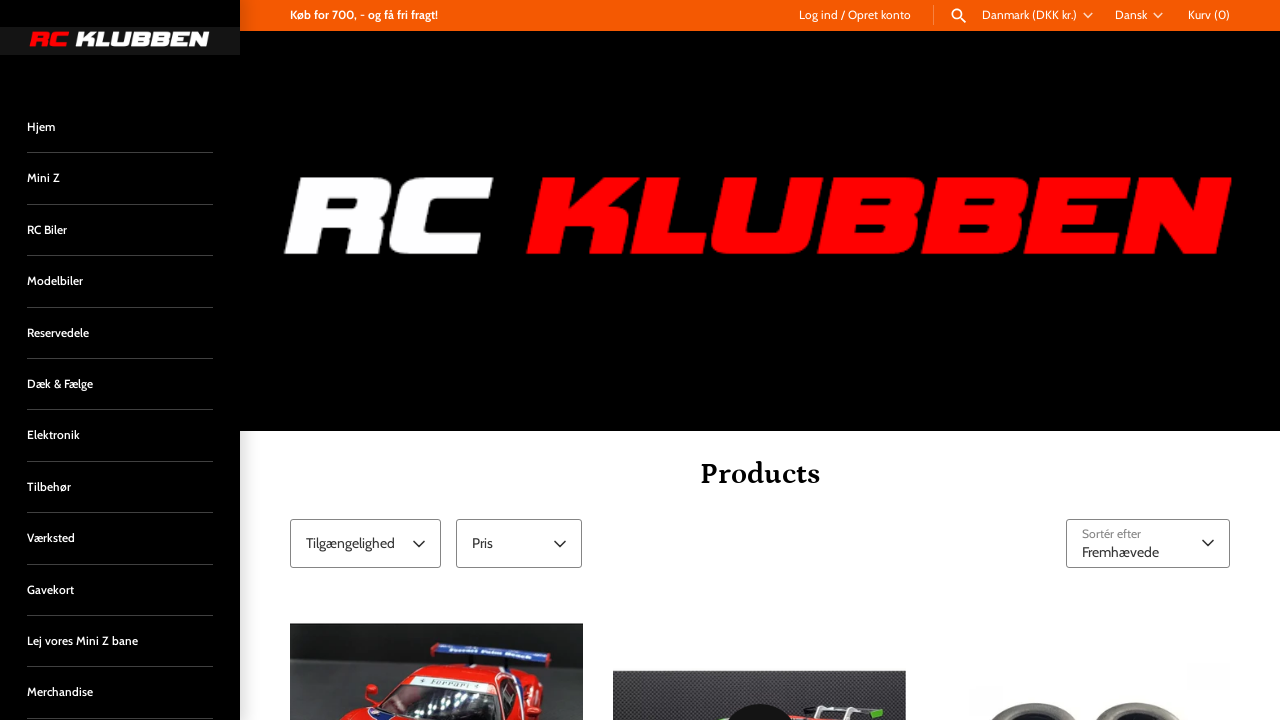

Clicked next page button in pagination at (1213, 362) on .pagination .next
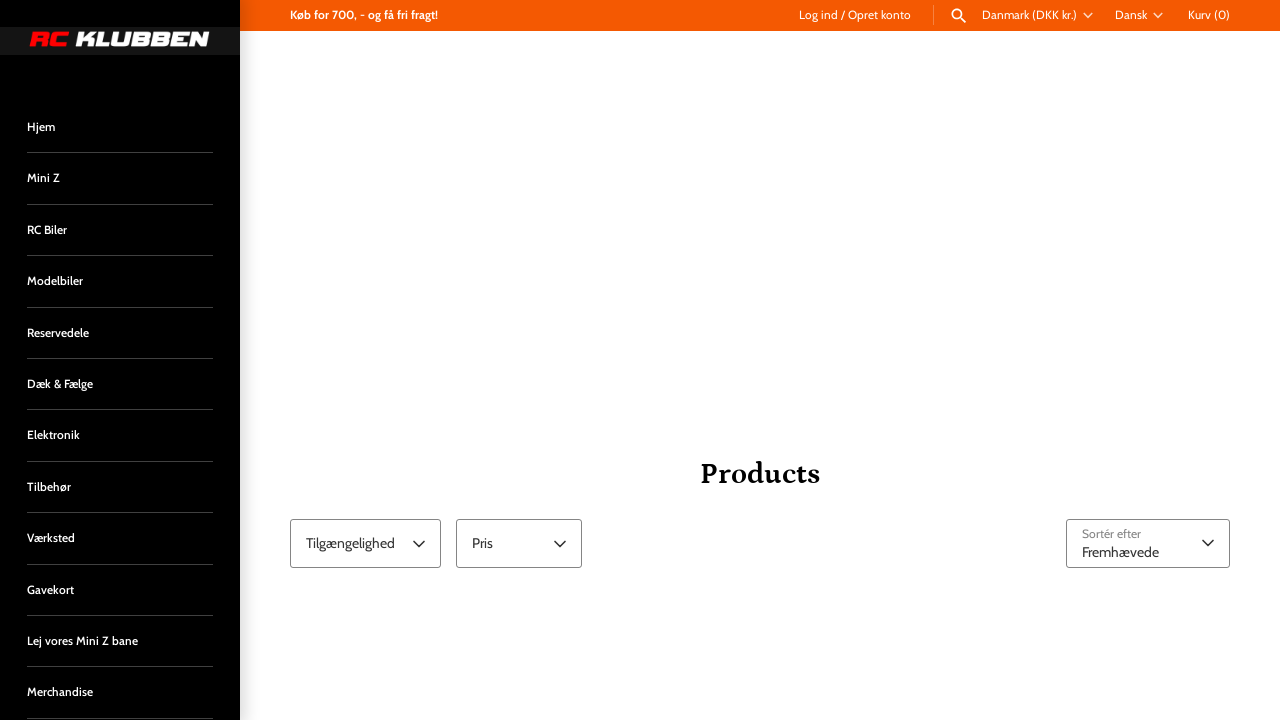

Waited for products to load on next page
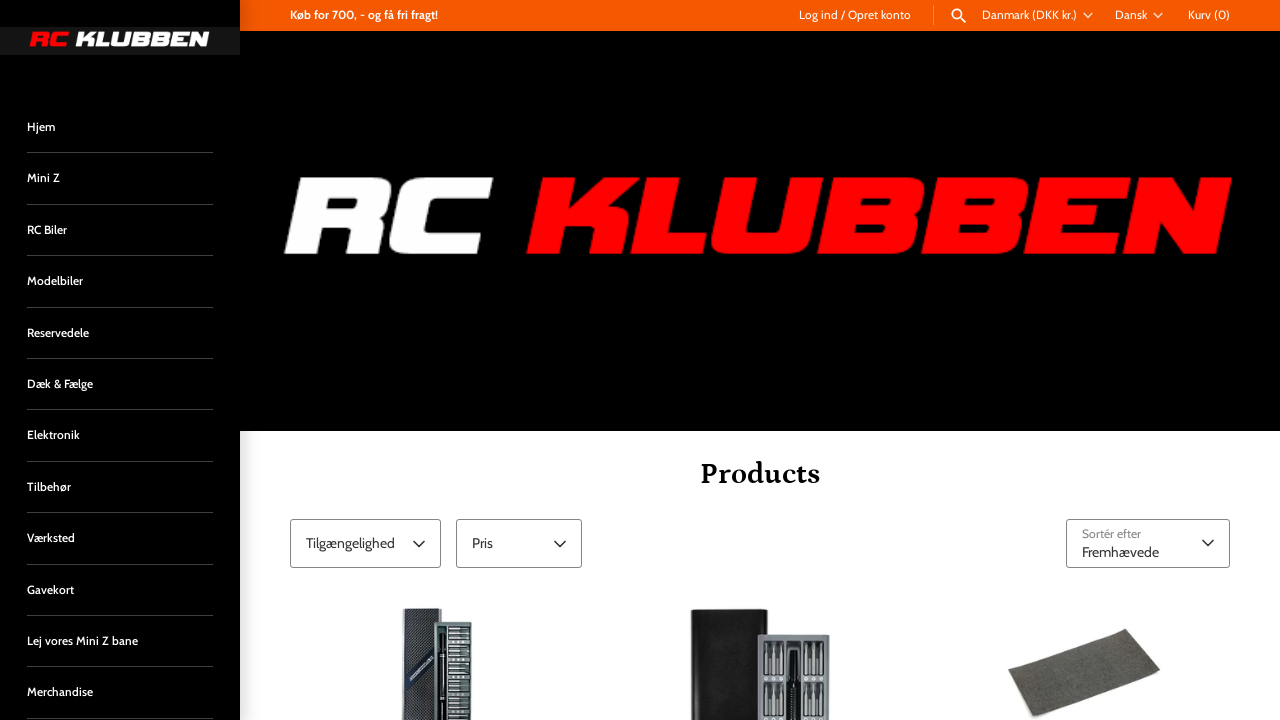

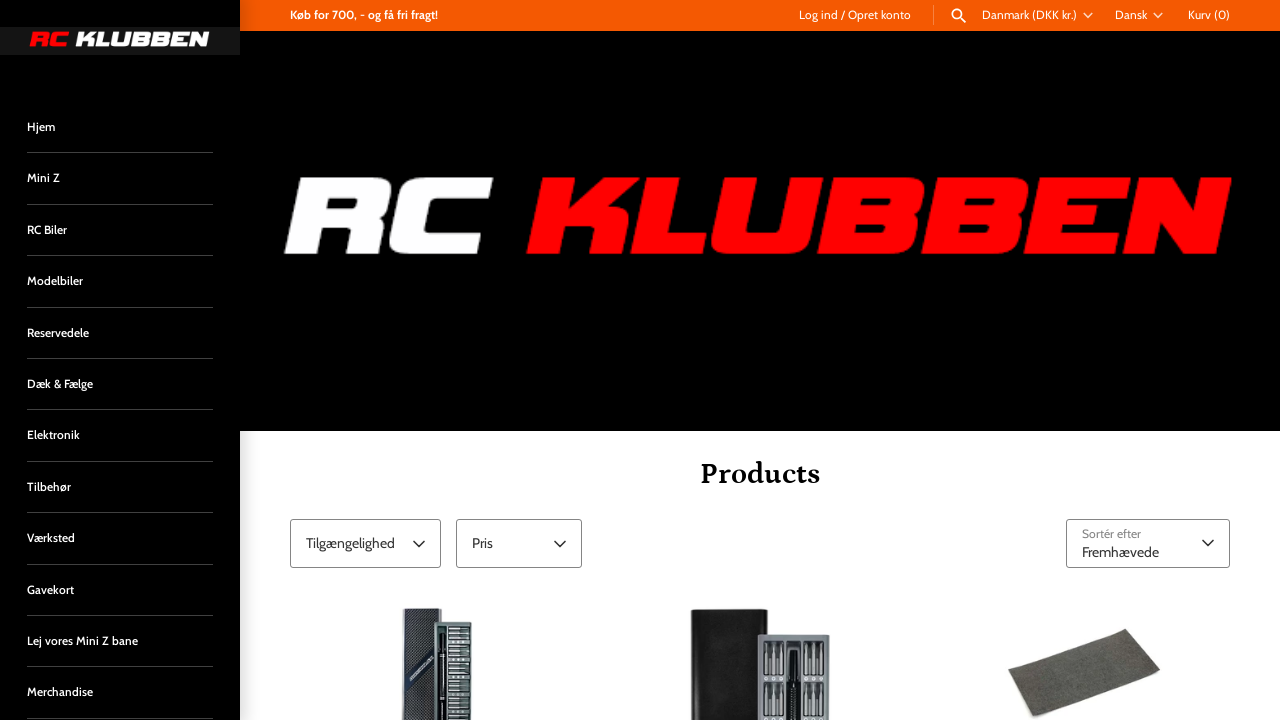